Tests a dynamic button that becomes clickable after a delay, then verifies the success message

Starting URL: http://suninjuly.github.io/wait2.html

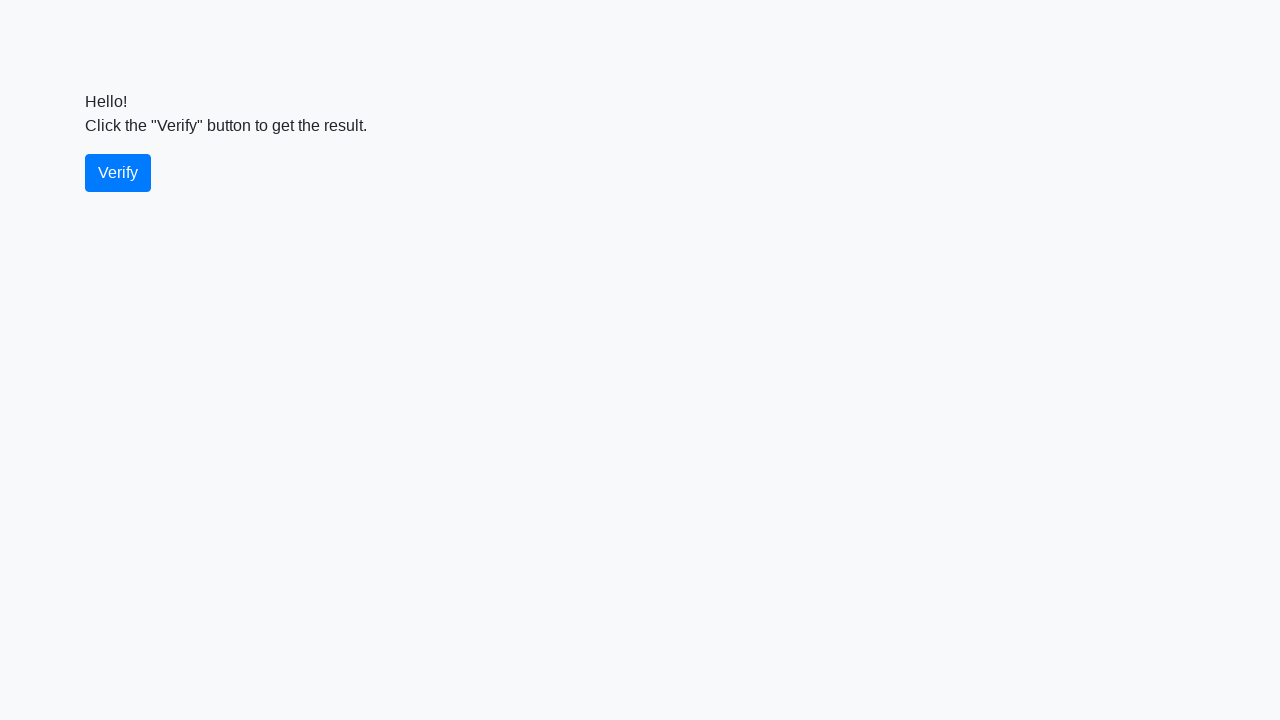

Waited for verify button to become enabled (not disabled)
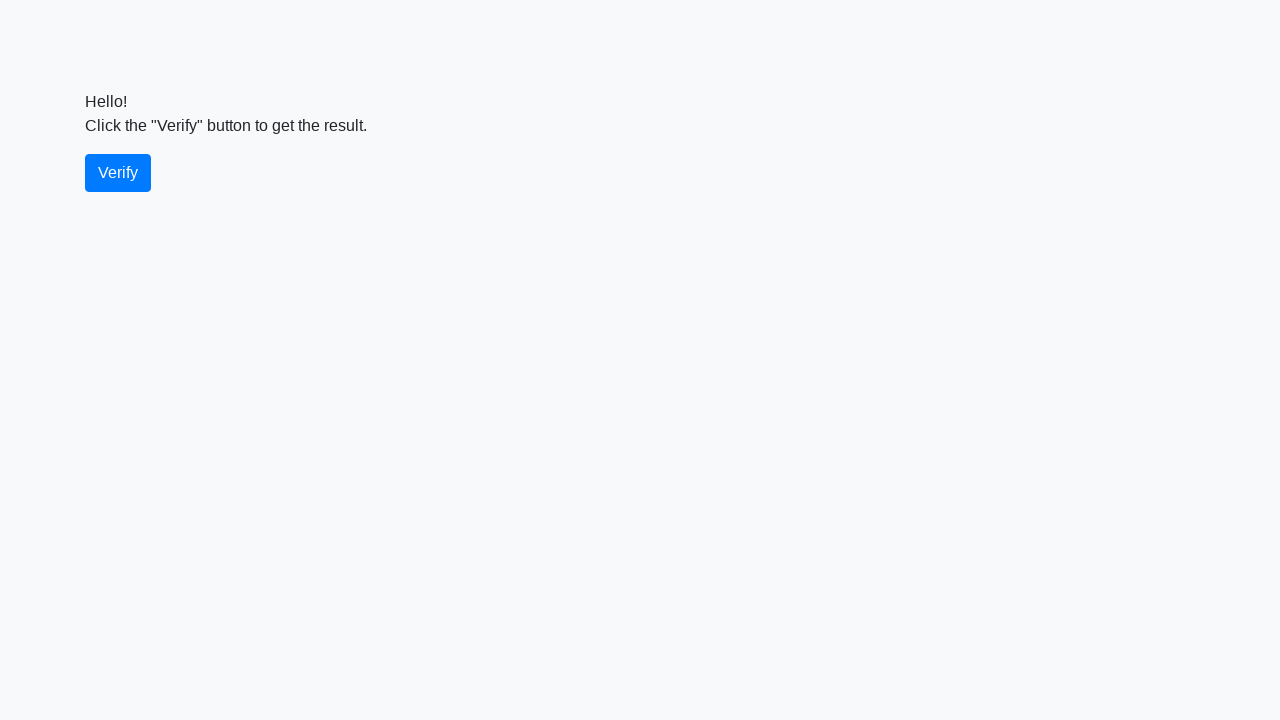

Clicked the verify button at (118, 173) on #verify
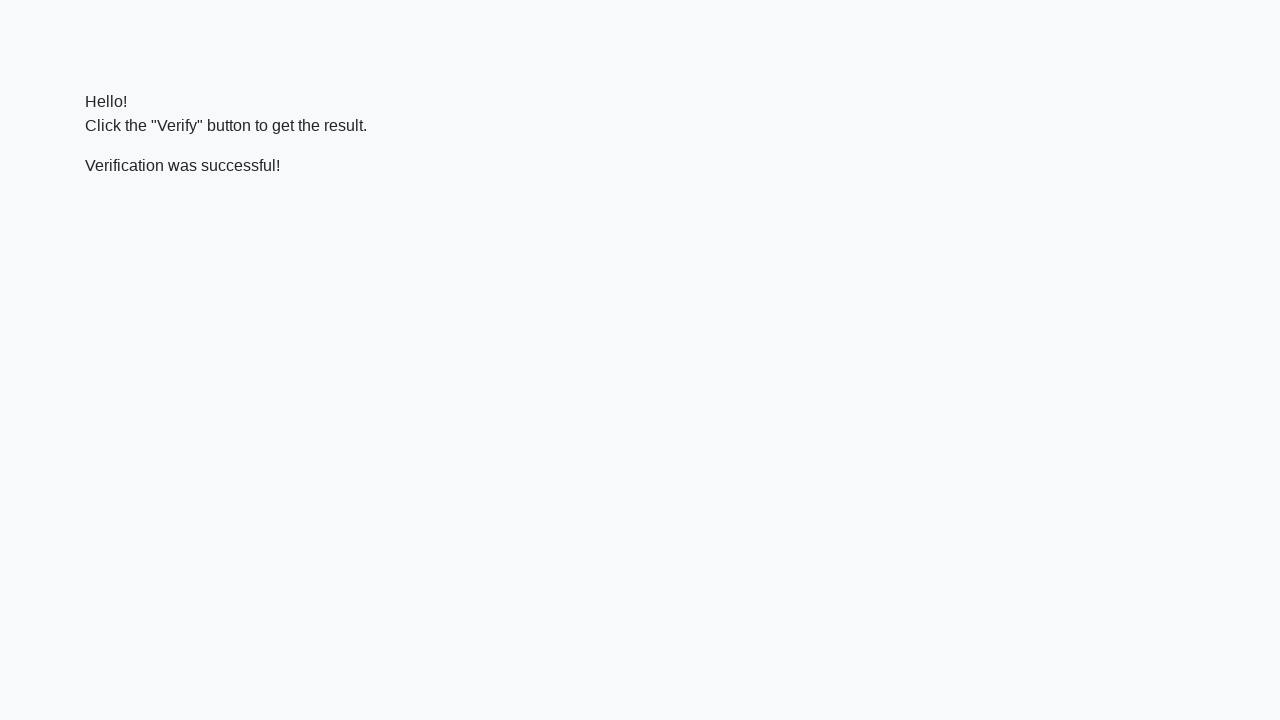

Located the verify message element
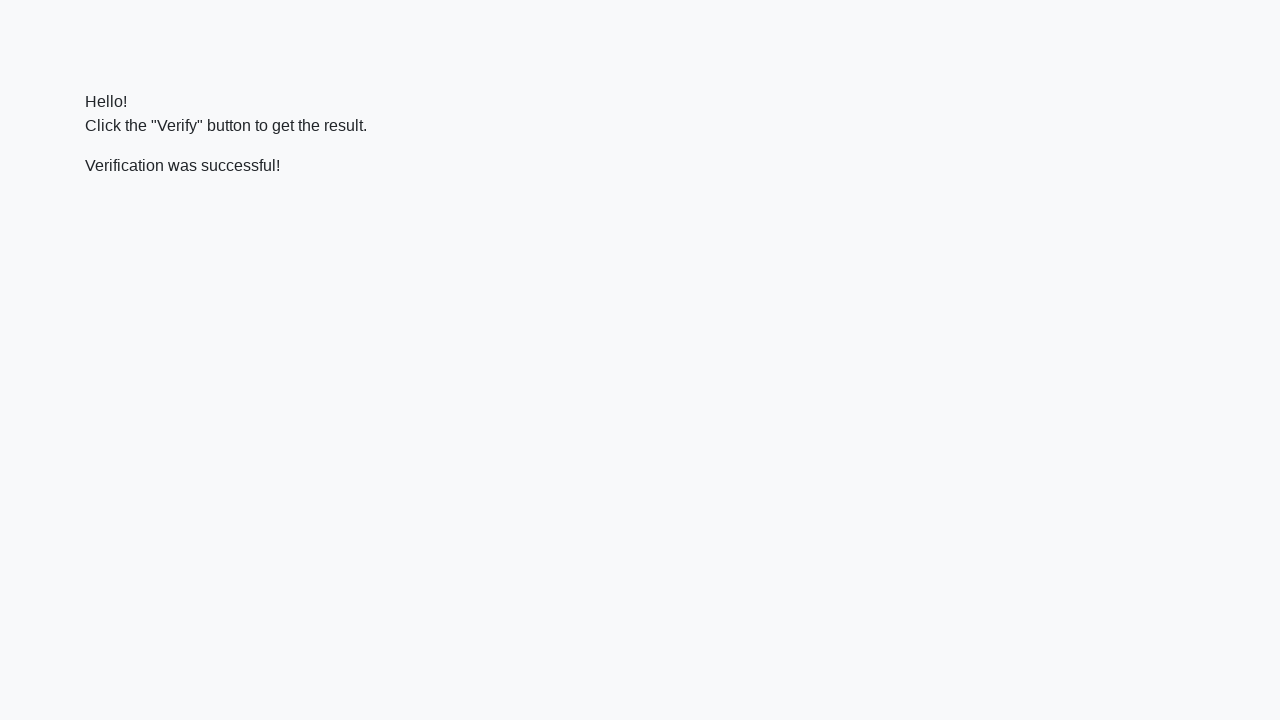

Verified that success message contains 'successful'
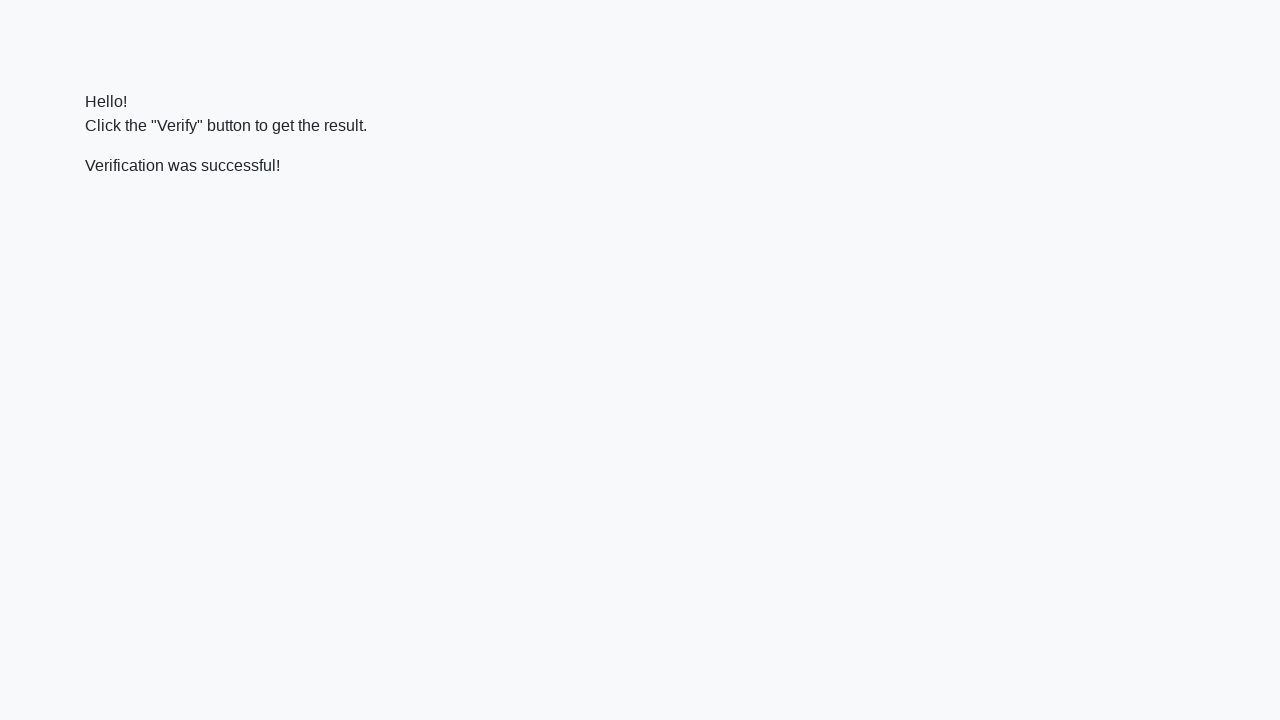

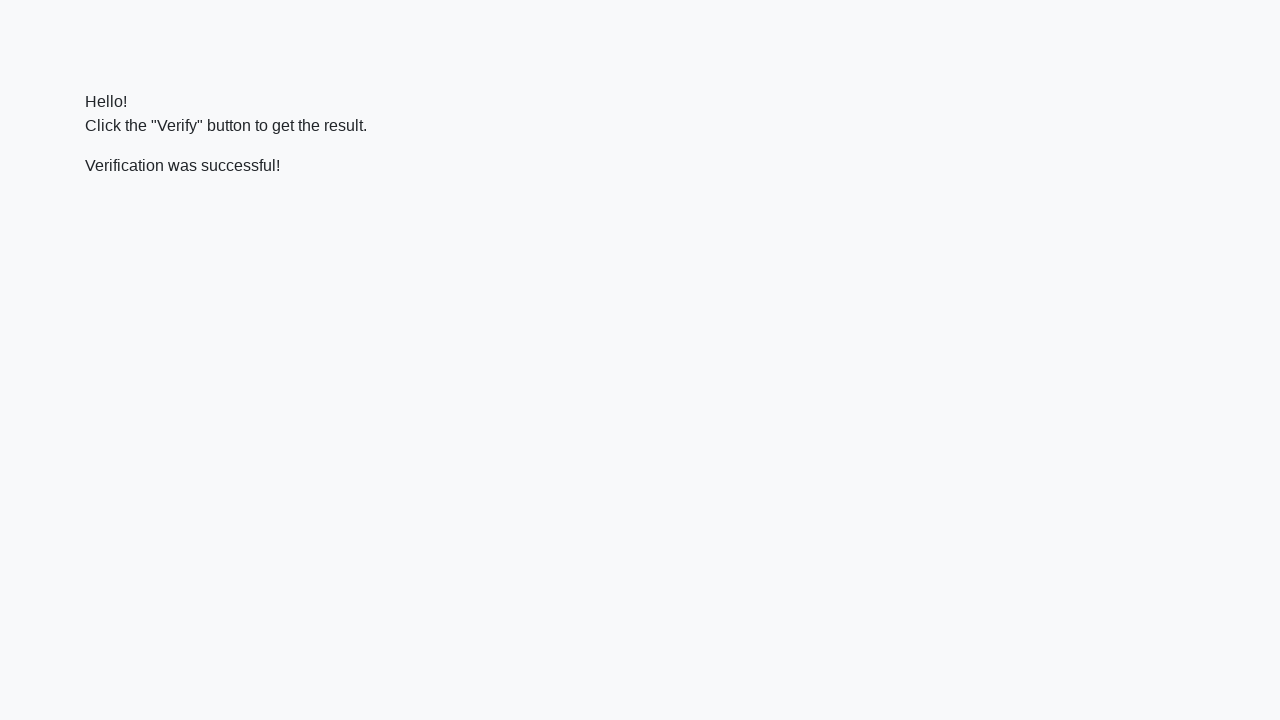